Tests drag and drop functionality by dragging an element to two different drop zones sequentially

Starting URL: https://v1.training-support.net/selenium/drag-drop

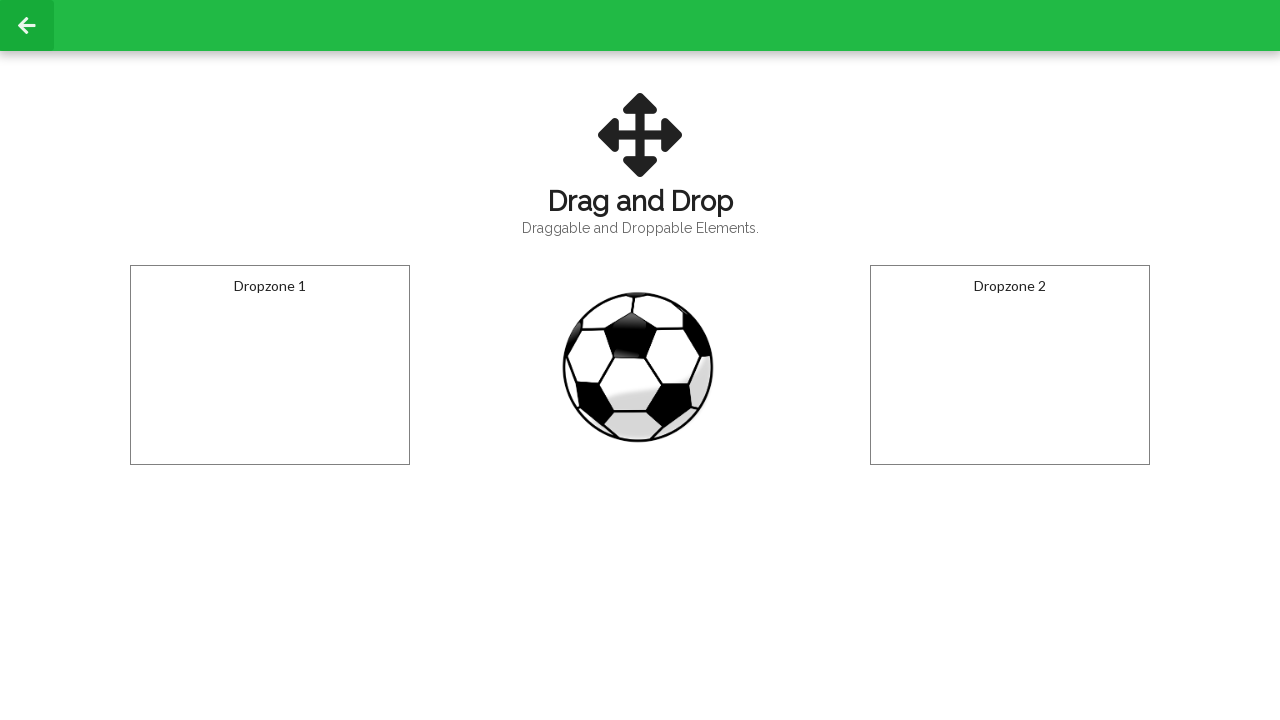

Located the draggable element
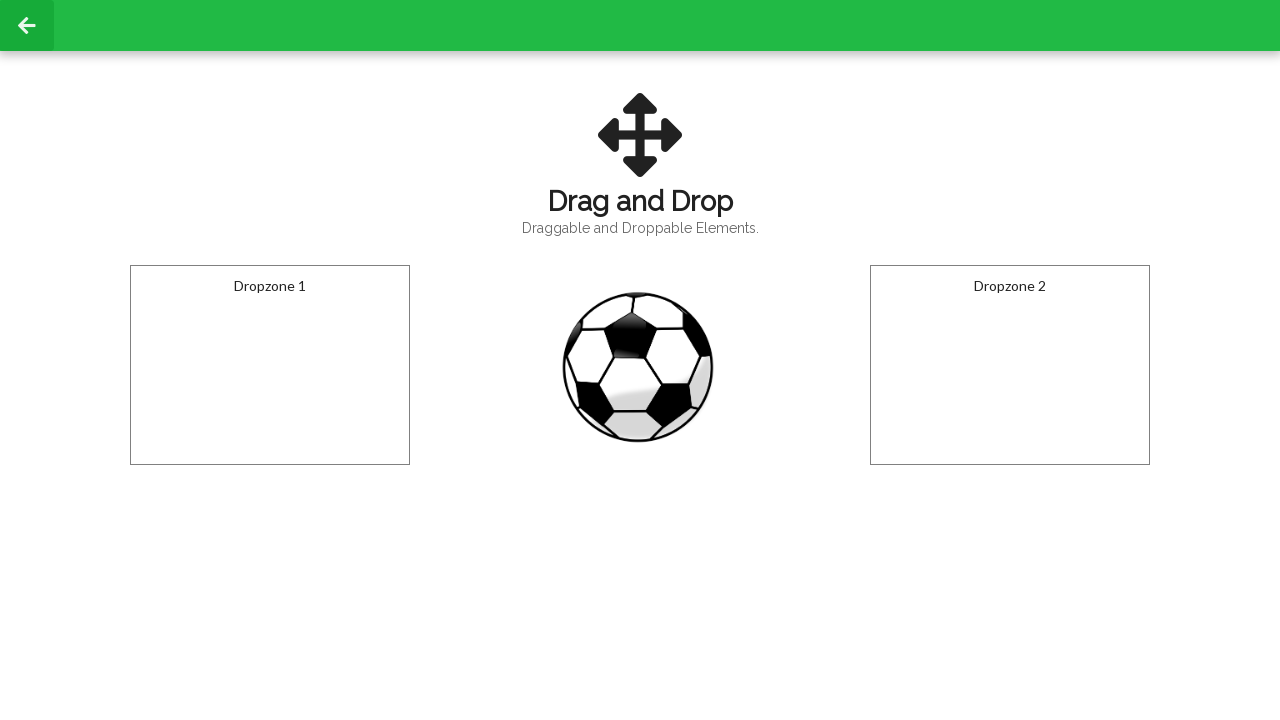

Located the first drop zone
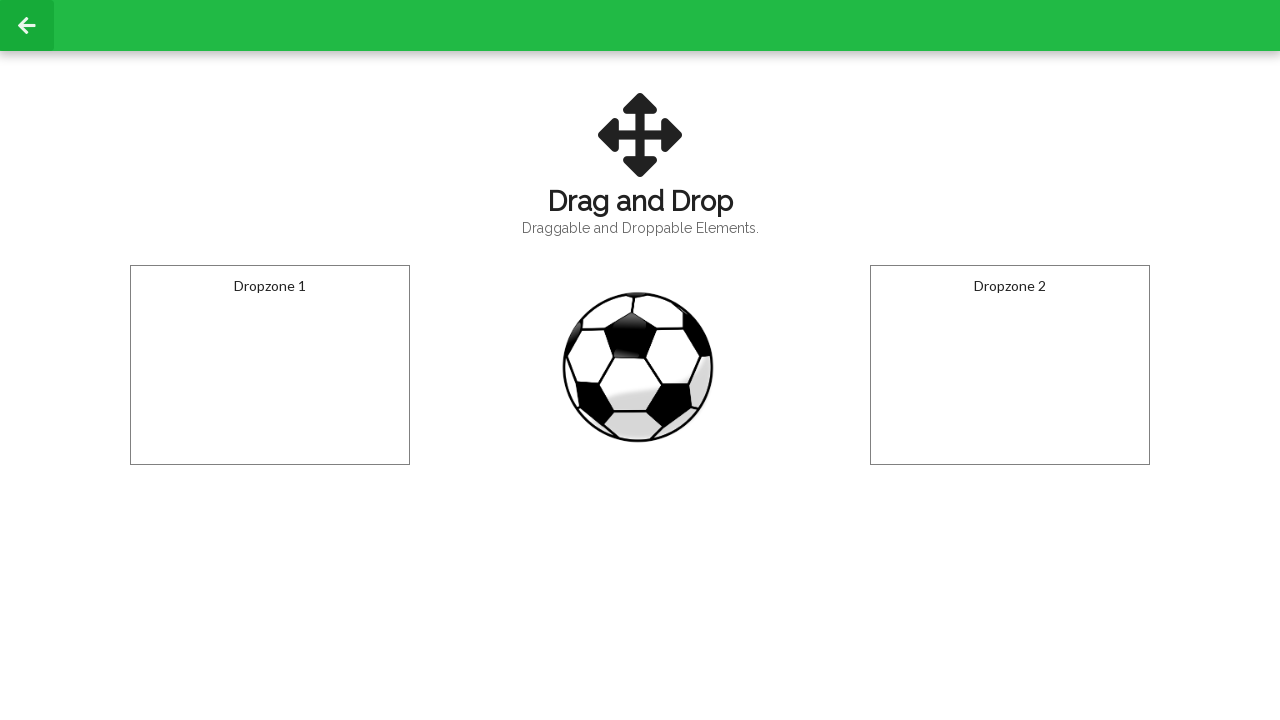

Located the second drop zone
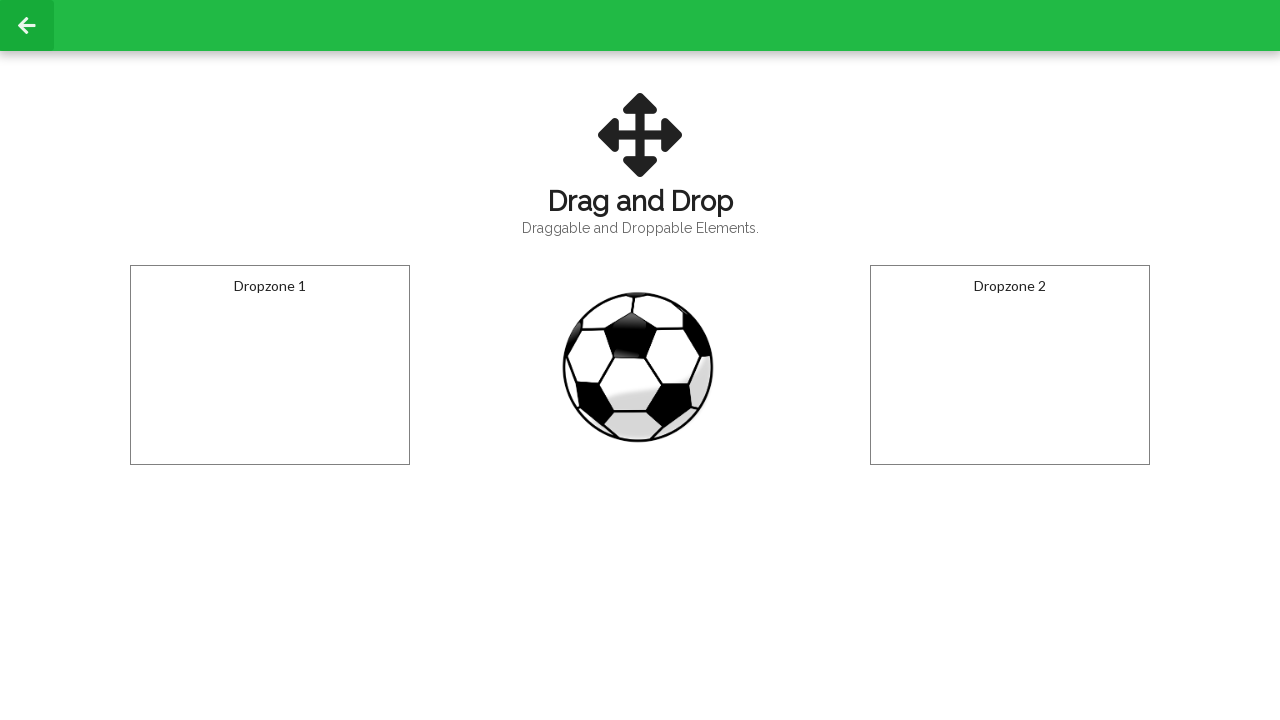

Dragged element to the first drop zone at (270, 365)
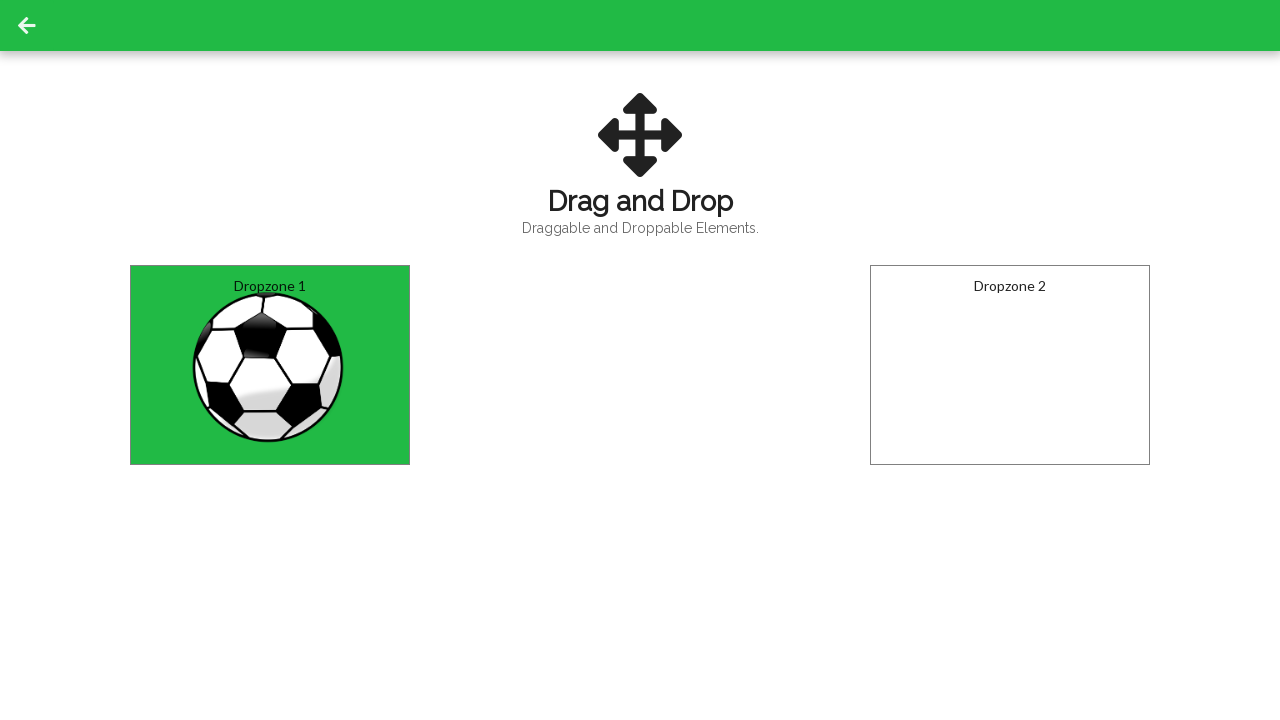

Verified element was dropped in first zone
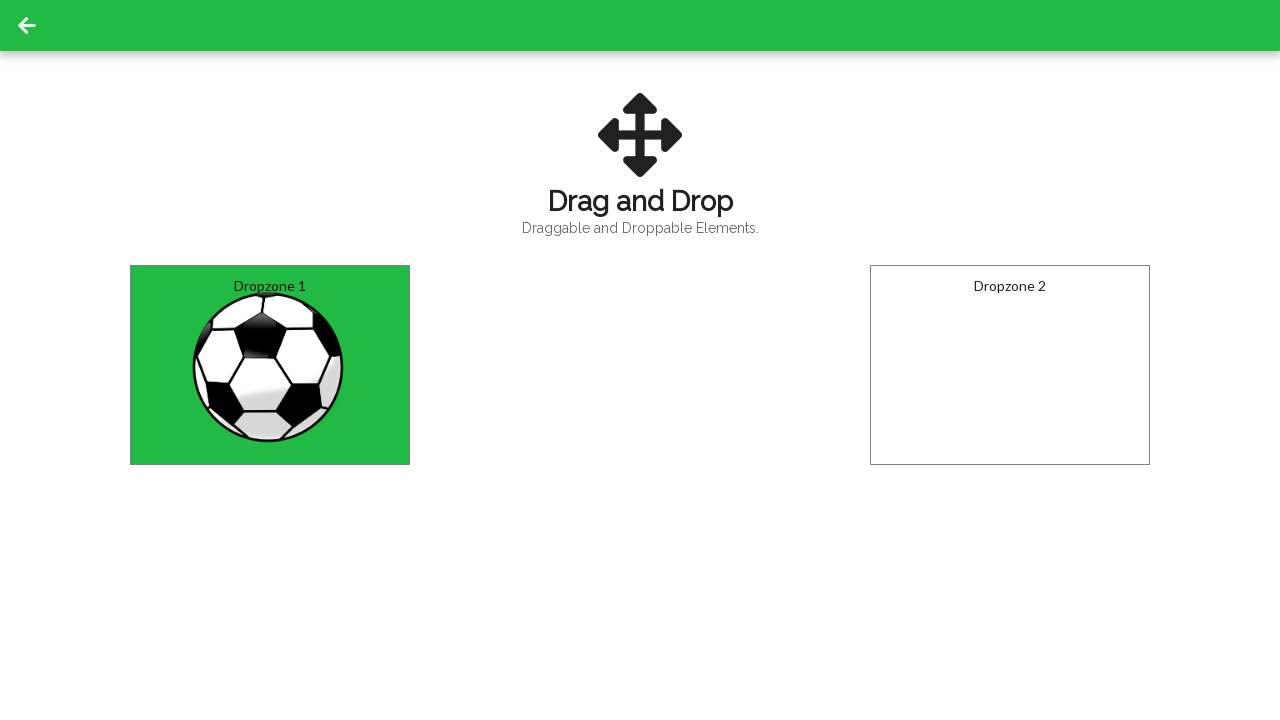

Dragged element to the second drop zone at (1010, 365)
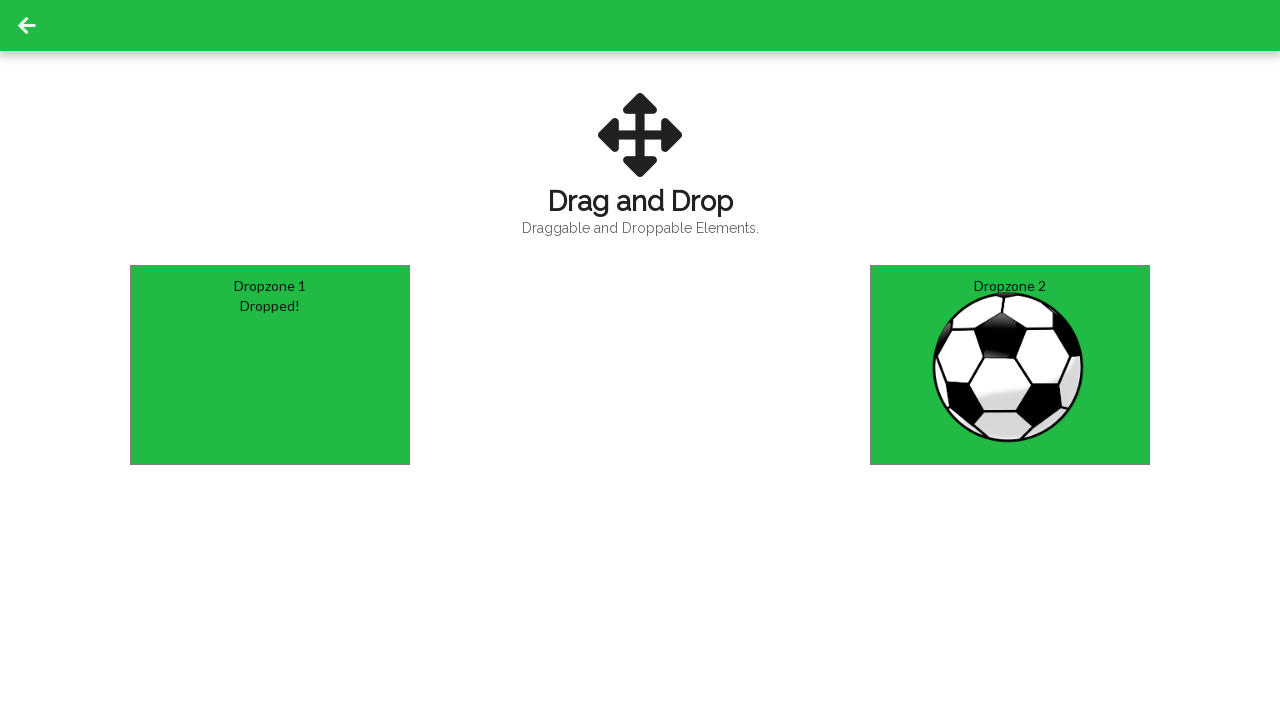

Verified element was dropped in second zone
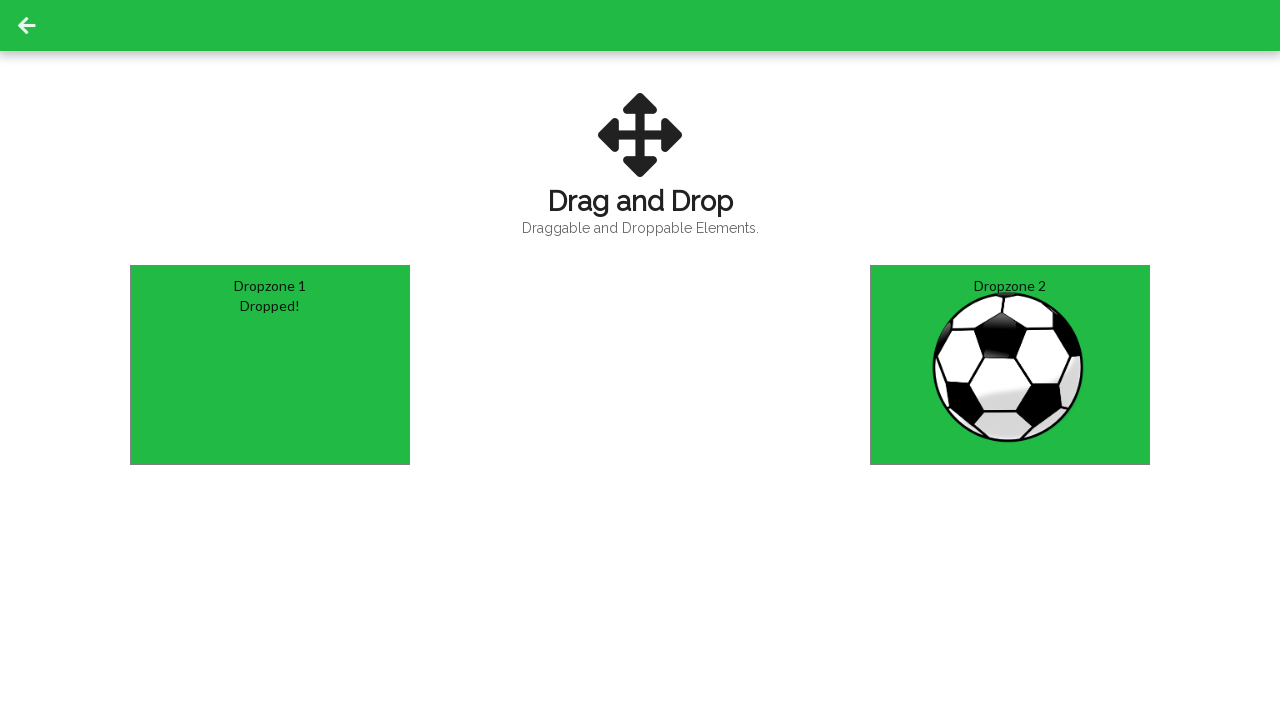

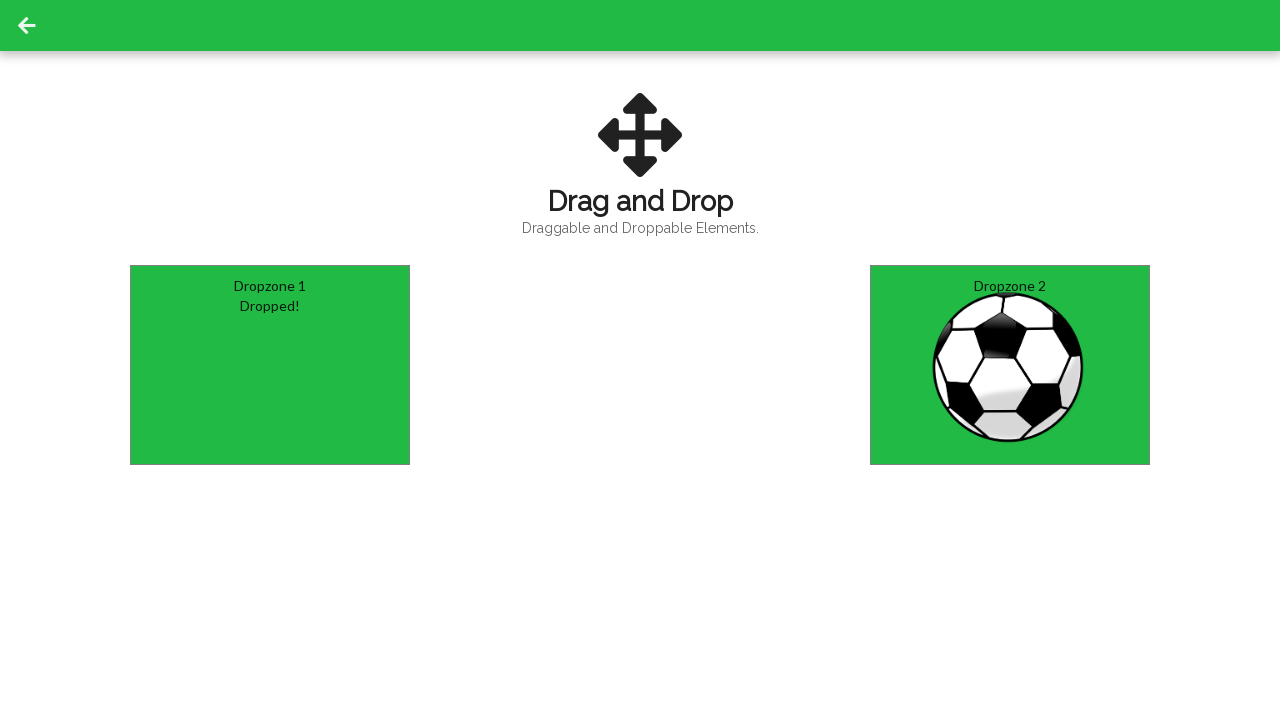